Tests JavaScript prompt alert handling by clicking a button to trigger a JS prompt, entering text into the prompt, and dismissing it

Starting URL: https://the-internet.herokuapp.com/javascript_alerts

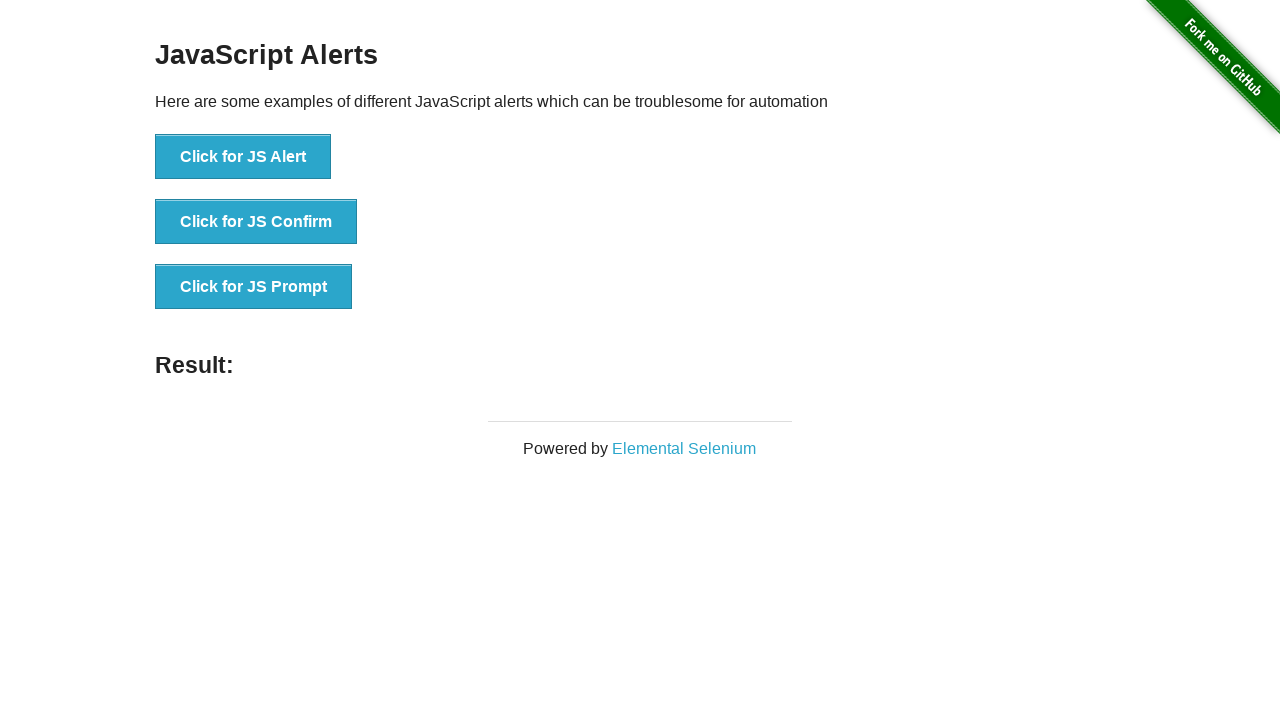

Clicked 'Click for JS Prompt' button to trigger JavaScript prompt at (254, 287) on xpath=//button[normalize-space()='Click for JS Prompt']
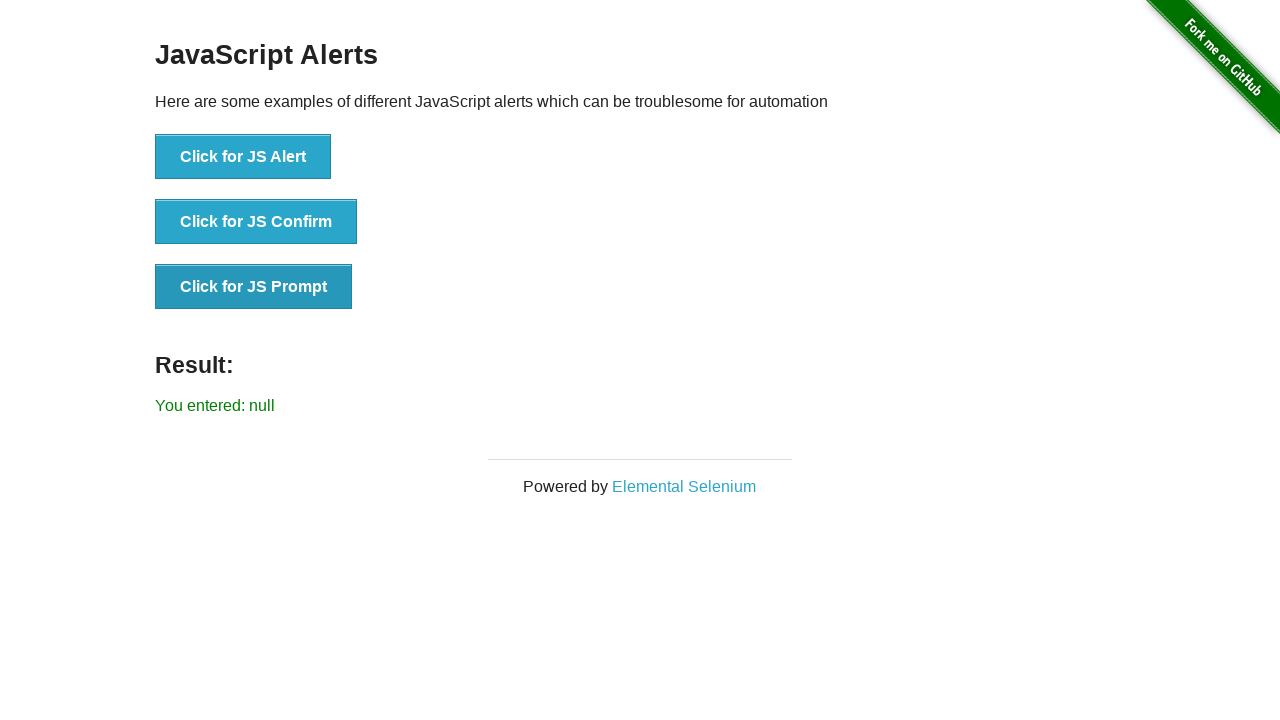

Registered dialog handler to dismiss prompts
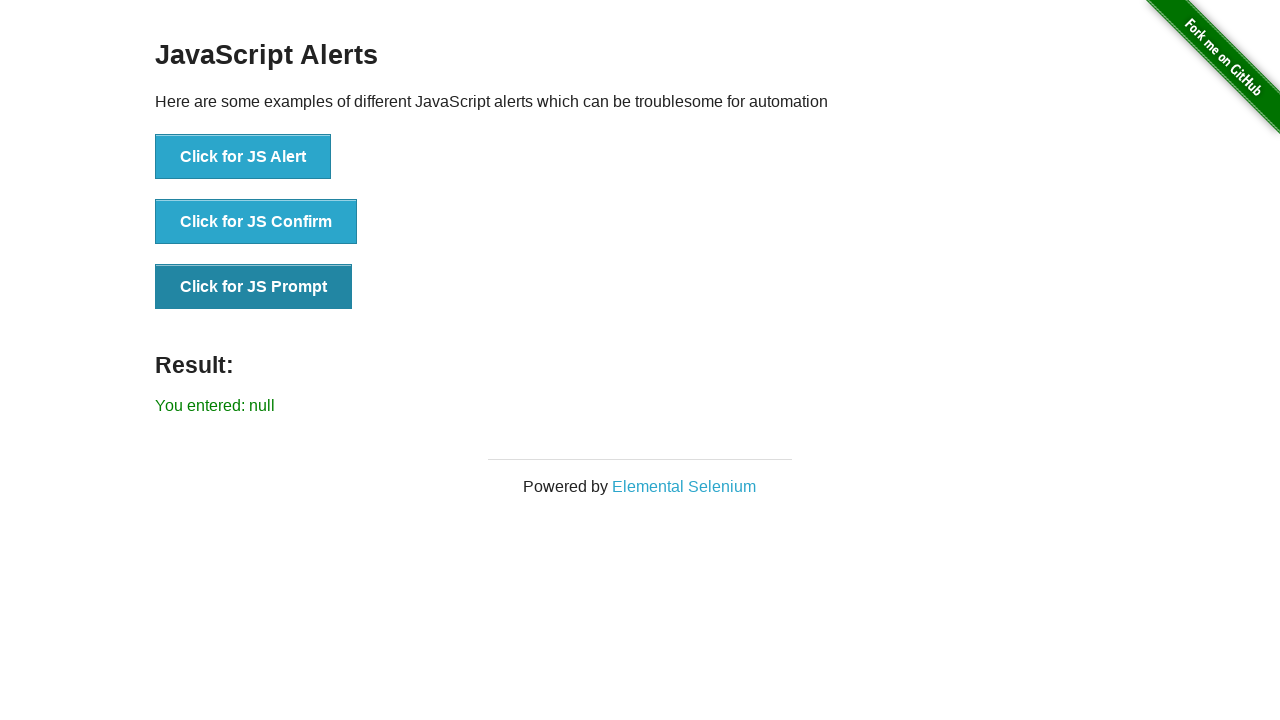

Clicked 'Click for JS Prompt' button again, dialog was dismissed at (254, 287) on xpath=//button[normalize-space()='Click for JS Prompt']
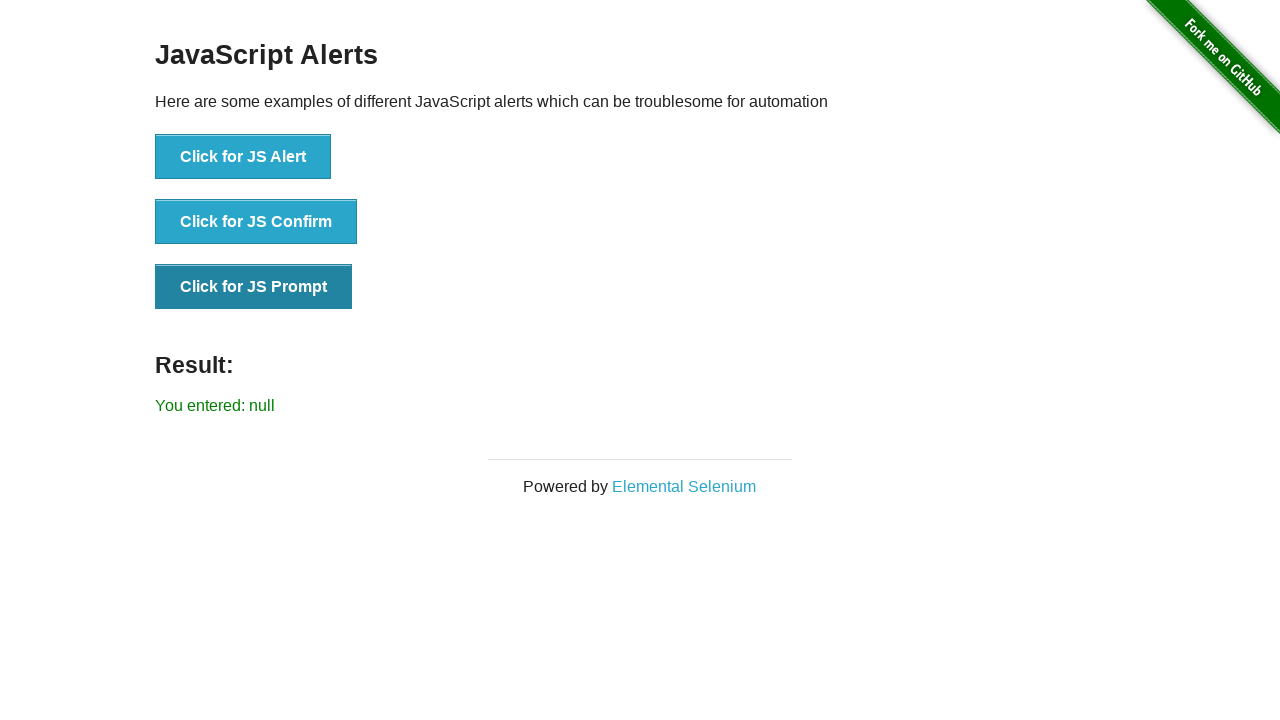

Removed previous dialog listener
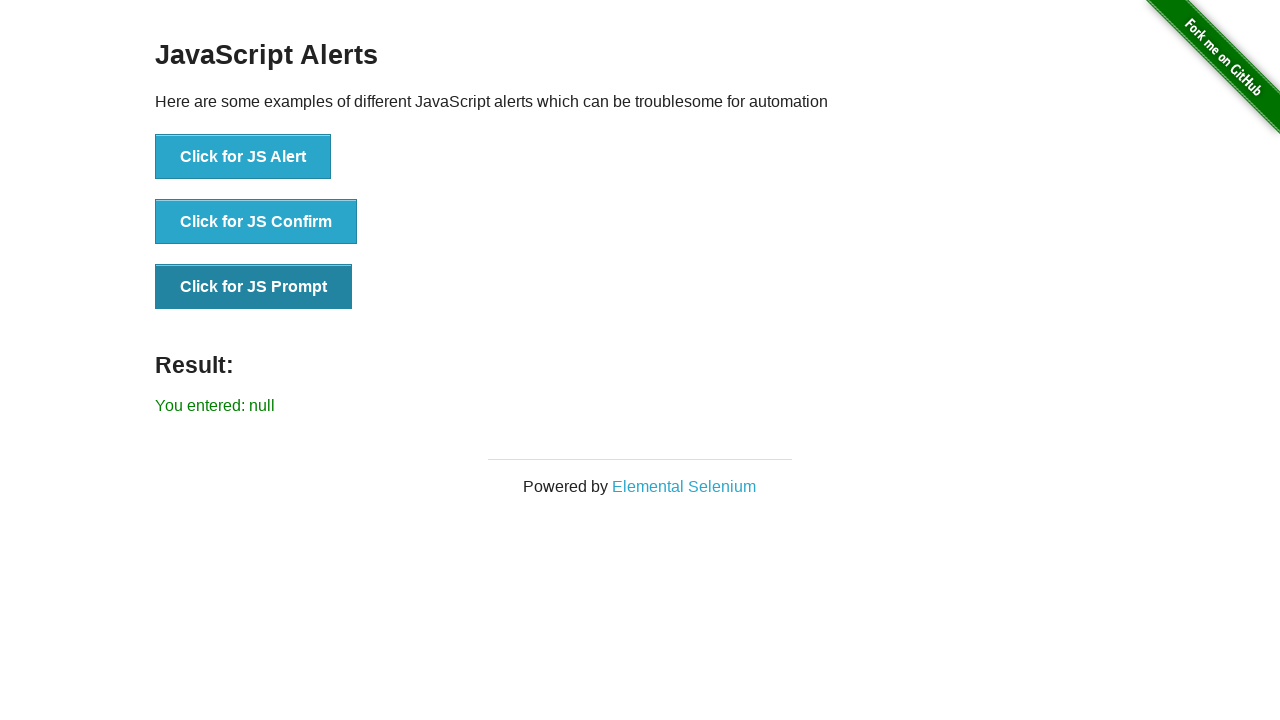

Registered new dialog handler to accept prompts with 'welcome' text
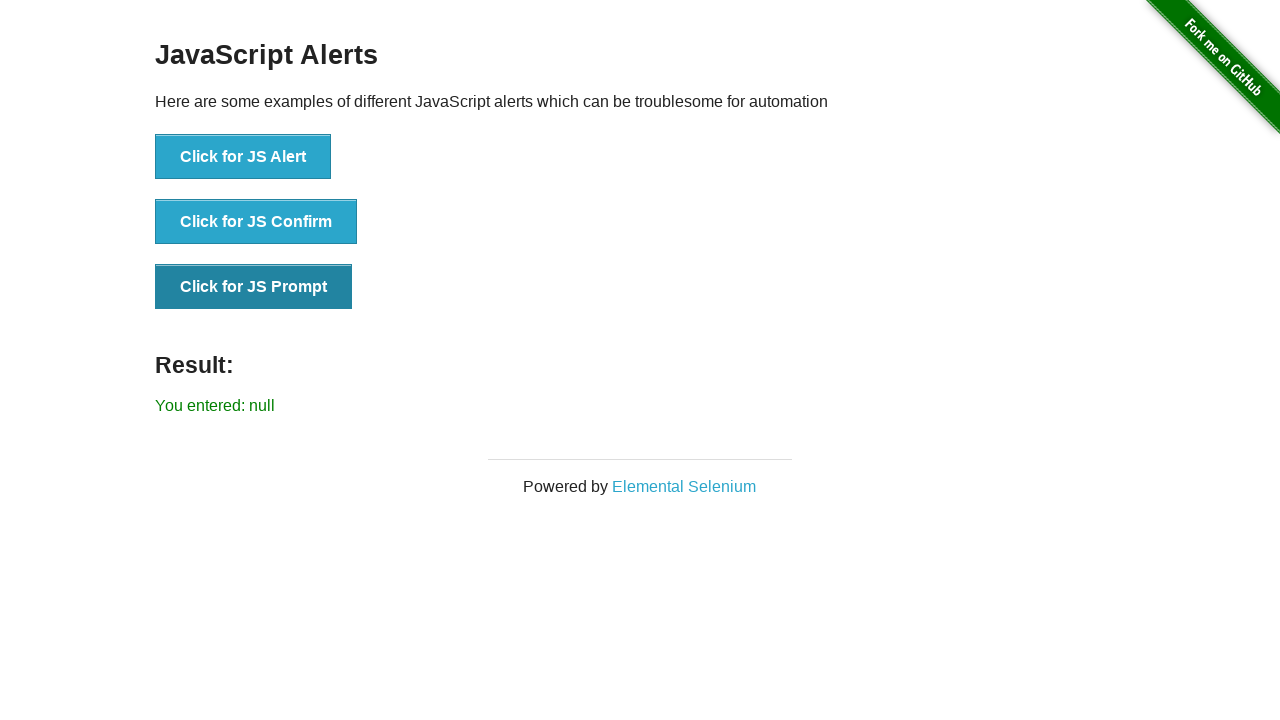

Clicked 'Click for JS Prompt' button, entered 'welcome' in prompt and accepted at (254, 287) on xpath=//button[normalize-space()='Click for JS Prompt']
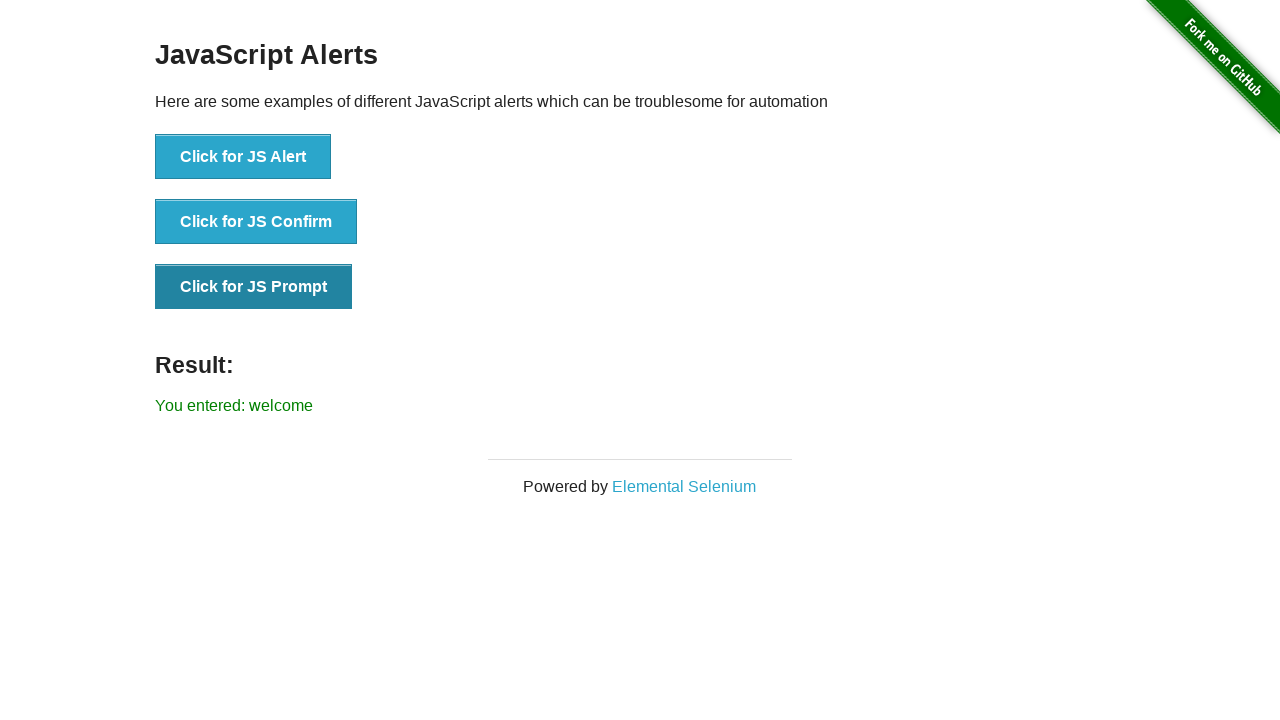

Result element appeared on page
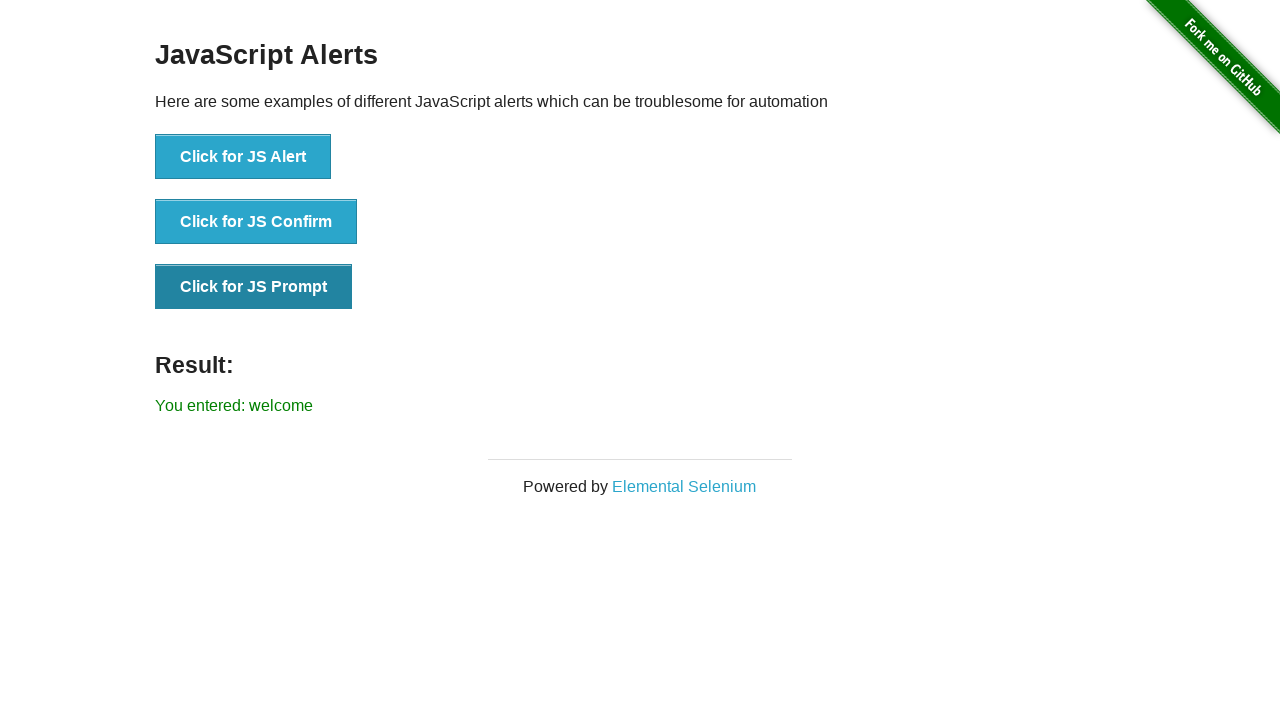

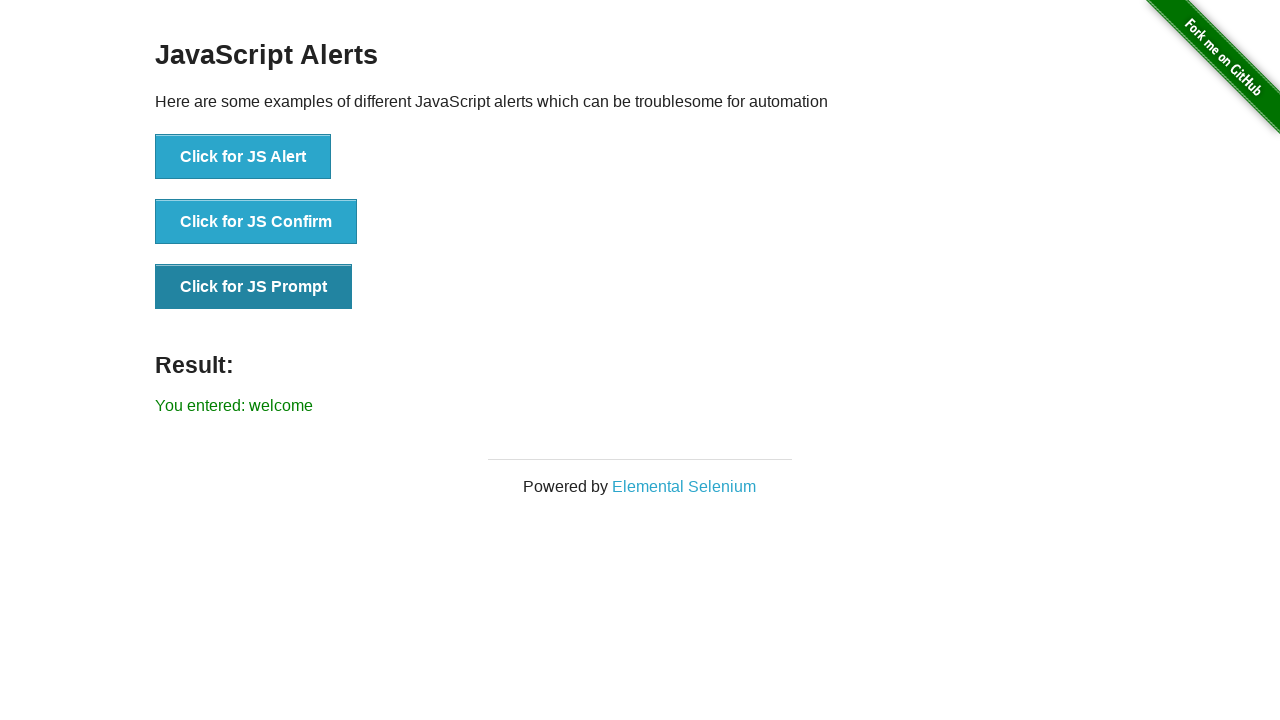